Tests a Selenium practice form by filling in personal details including first name, last name, gender, experience, date, profession, and dropdown selections, then submitting the form.

Starting URL: http://www.techlistic.com/p/selenium-practice-form.html

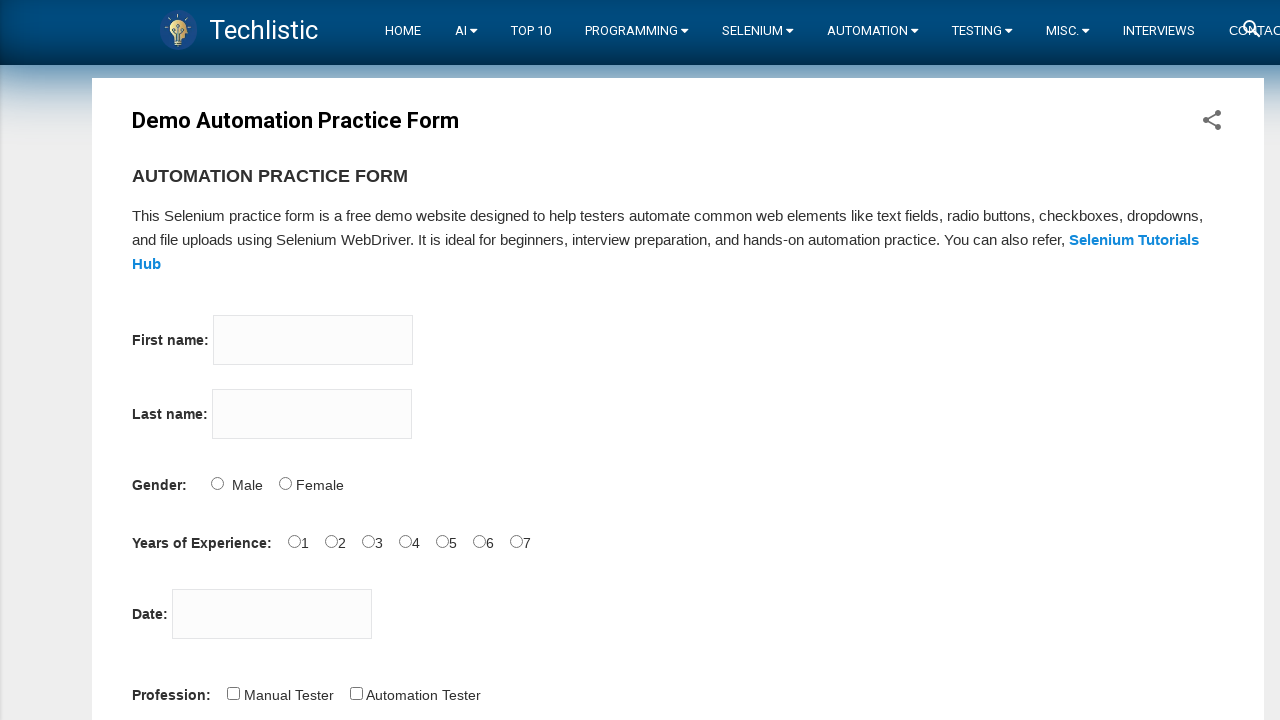

Clicked first name field at (313, 340) on input[name='firstname']
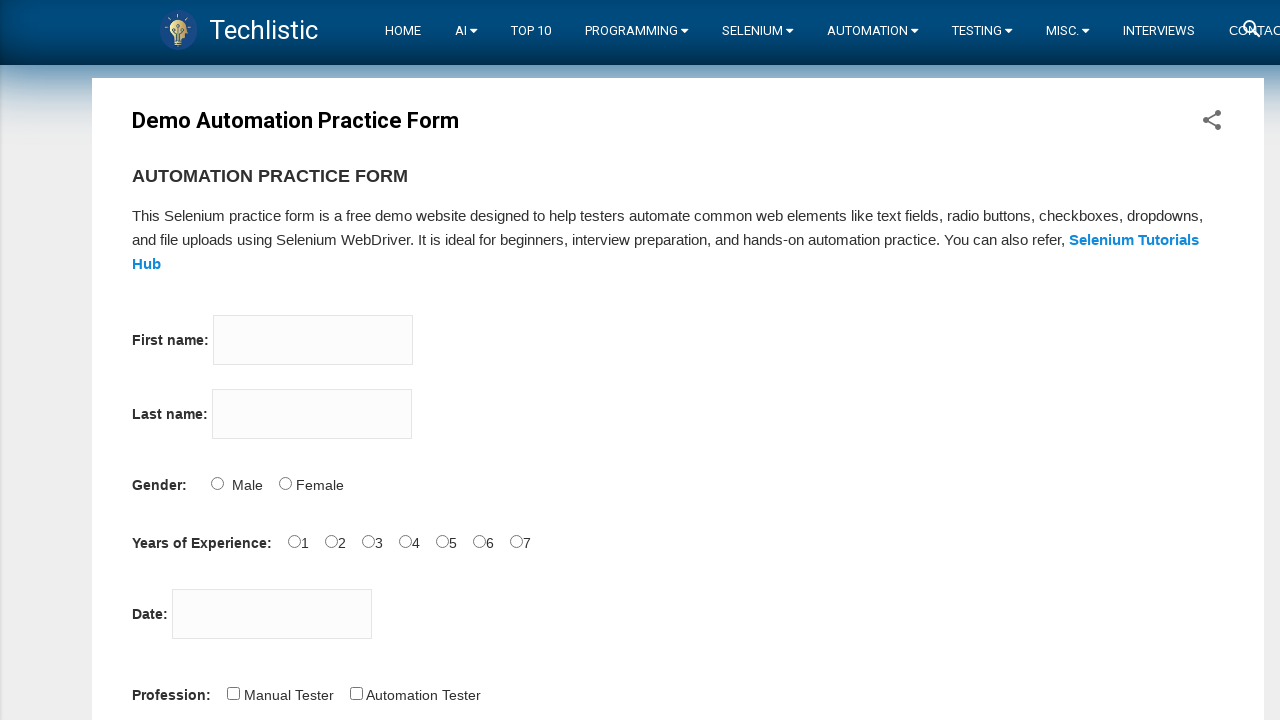

Filled first name field with 'rashmi' on input[name='firstname']
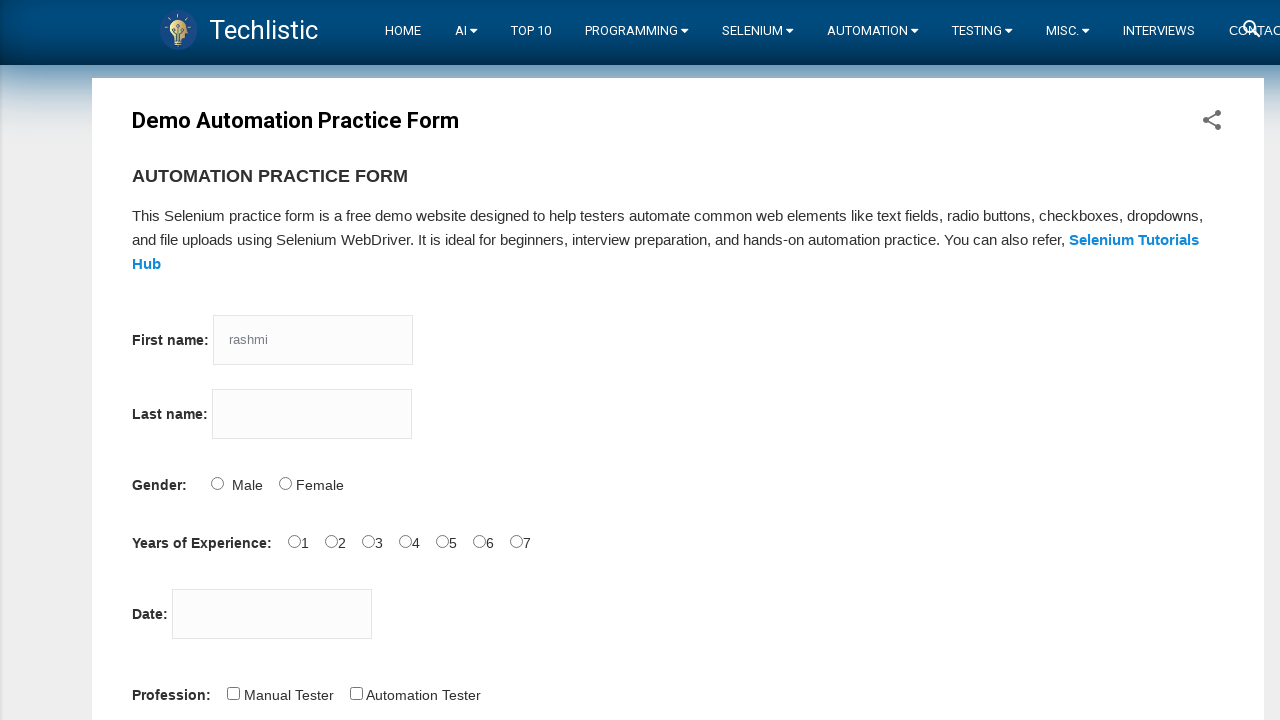

Clicked last name field at (312, 414) on input[name='lastname']
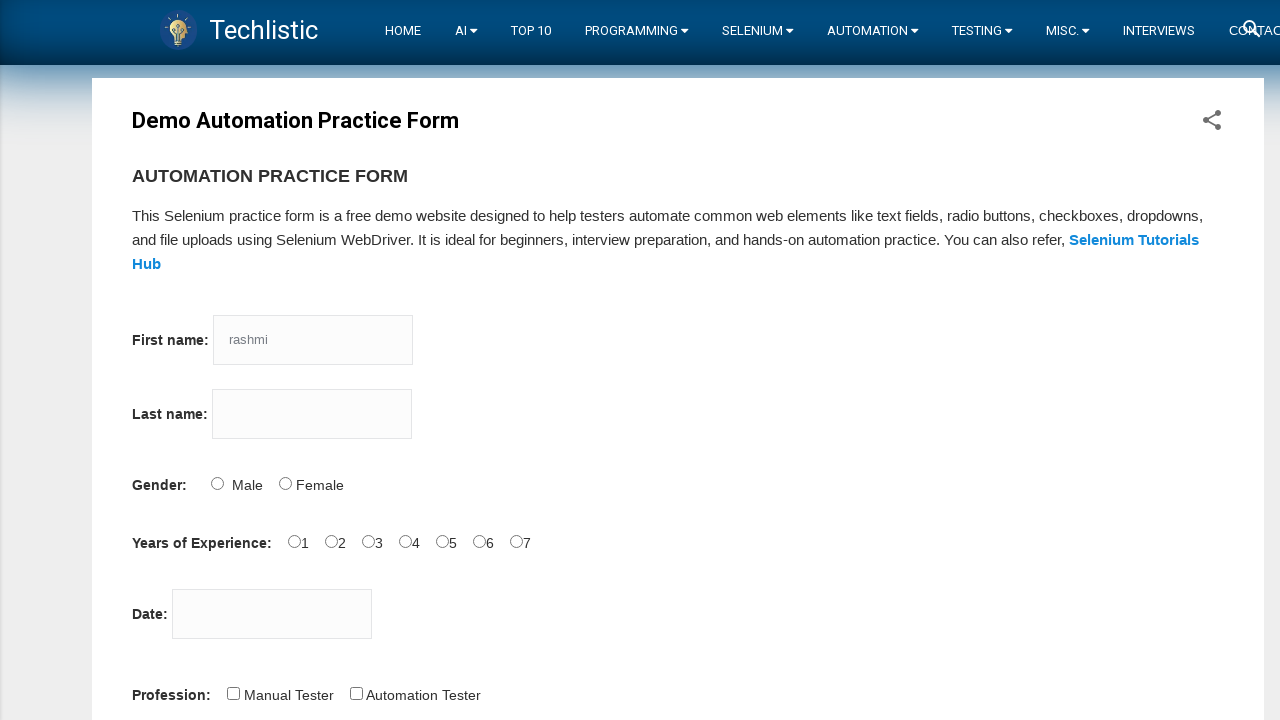

Filled last name field with 'bhawsar' on input[name='lastname']
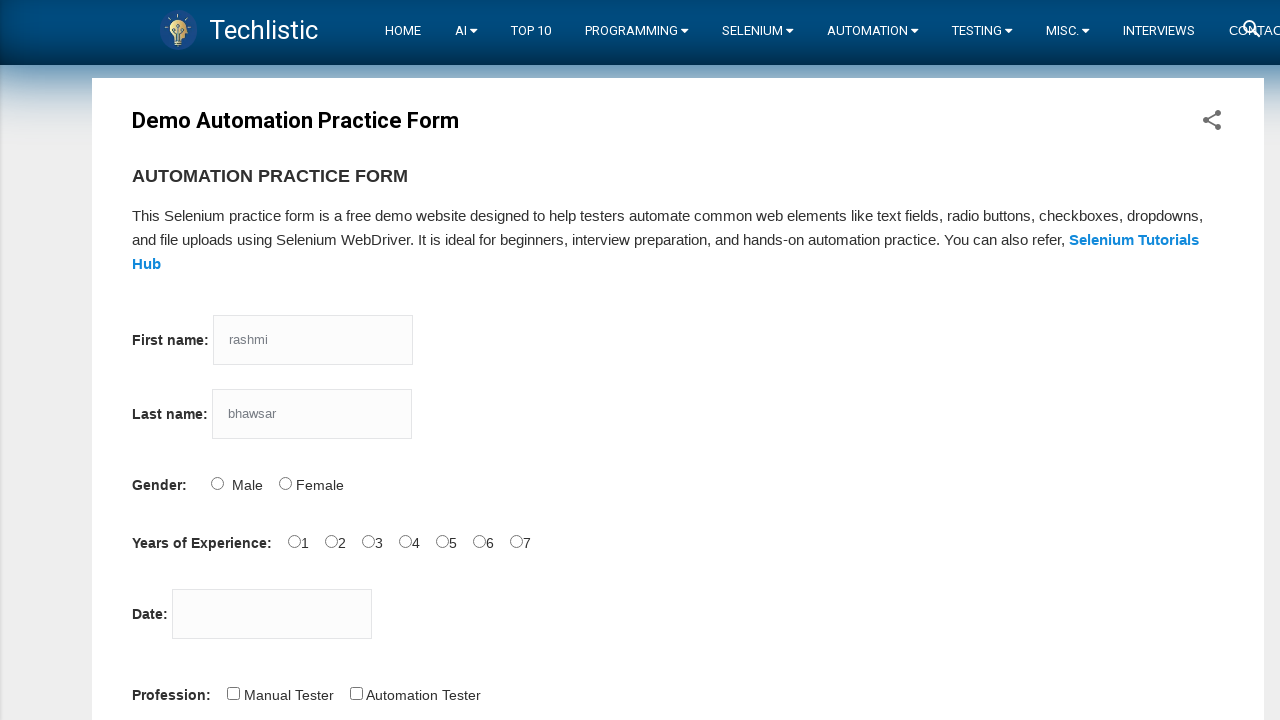

Selected female gender option at (285, 483) on #sex-1
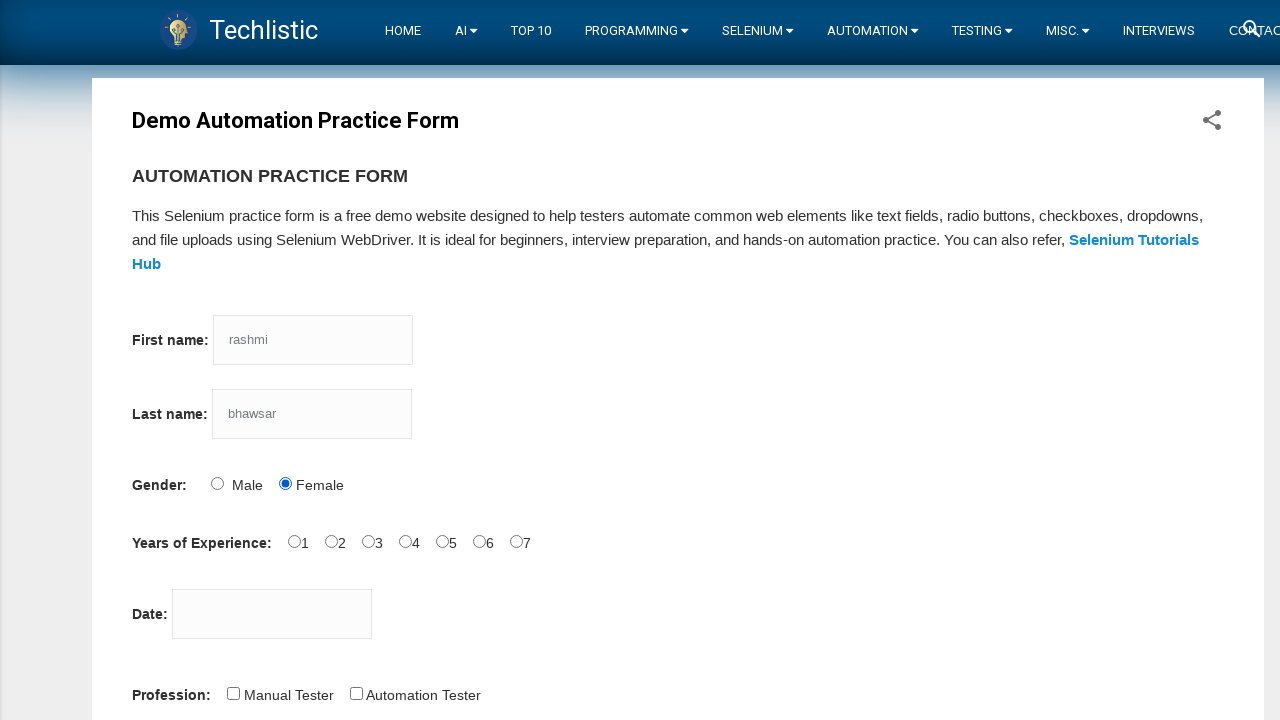

Selected 1 year experience option at (294, 541) on #exp-0
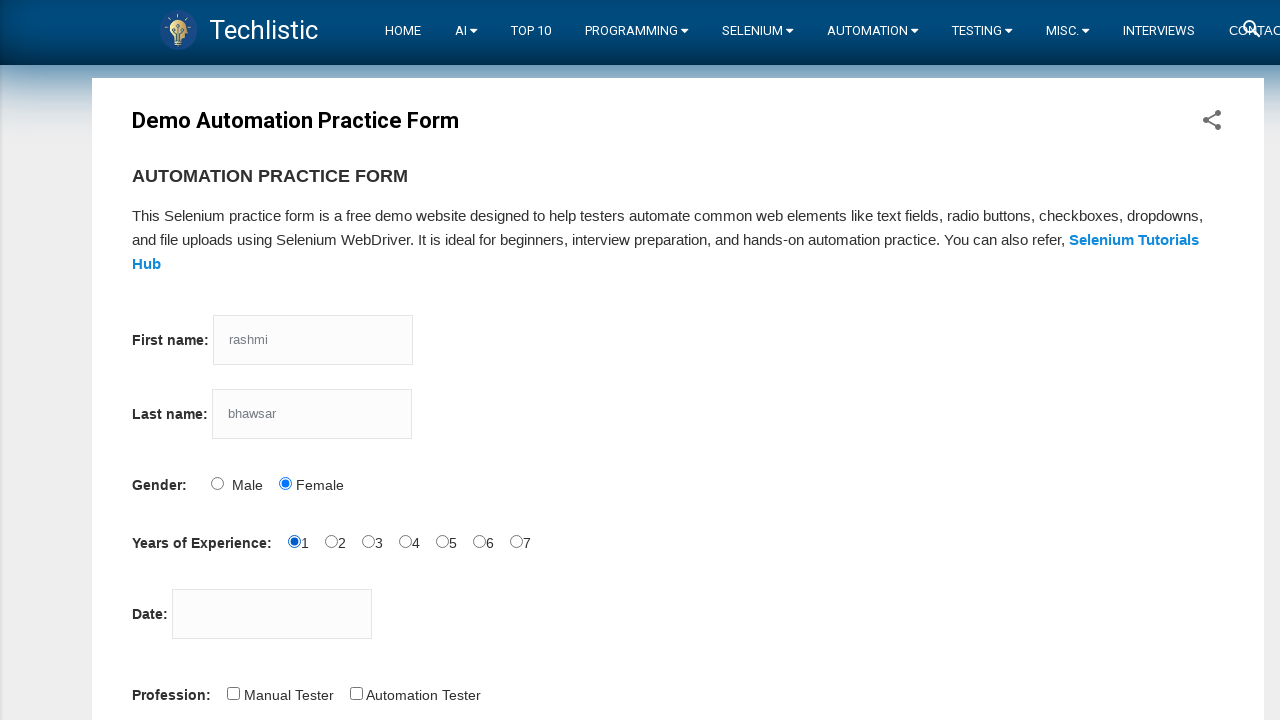

Clicked date picker field at (272, 614) on #datepicker
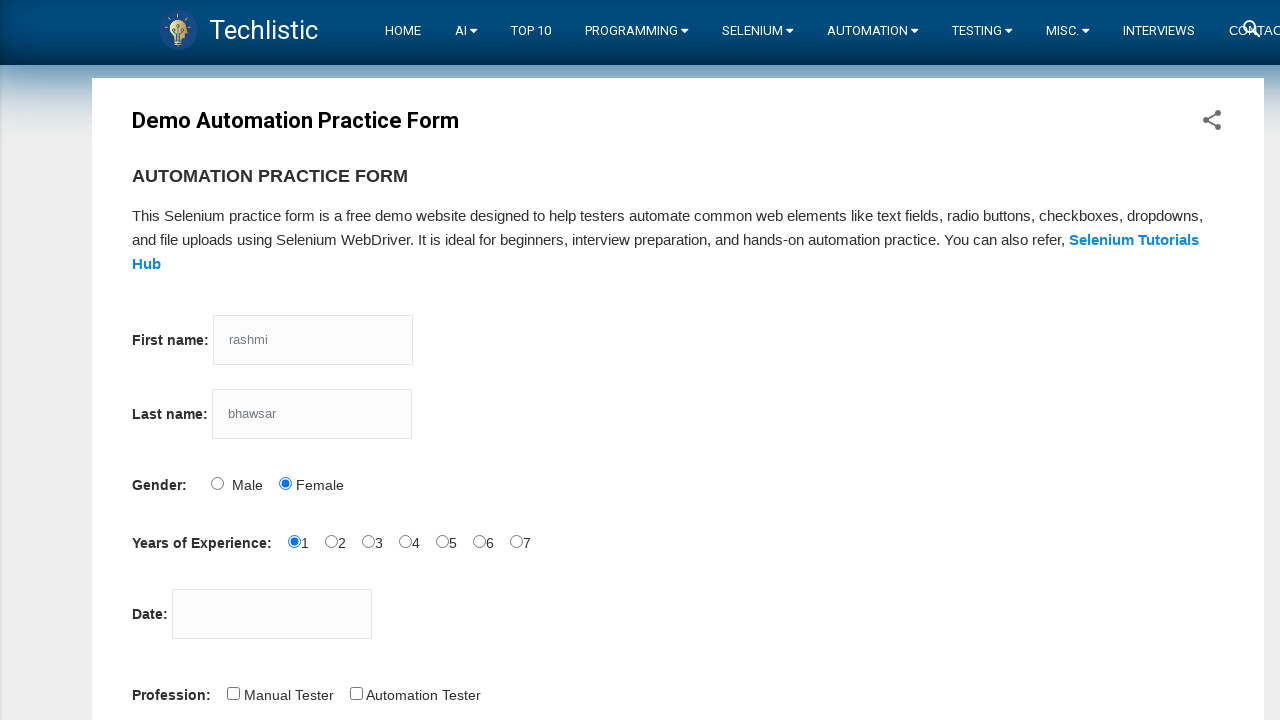

Filled date field with '05-05-2023' on #datepicker
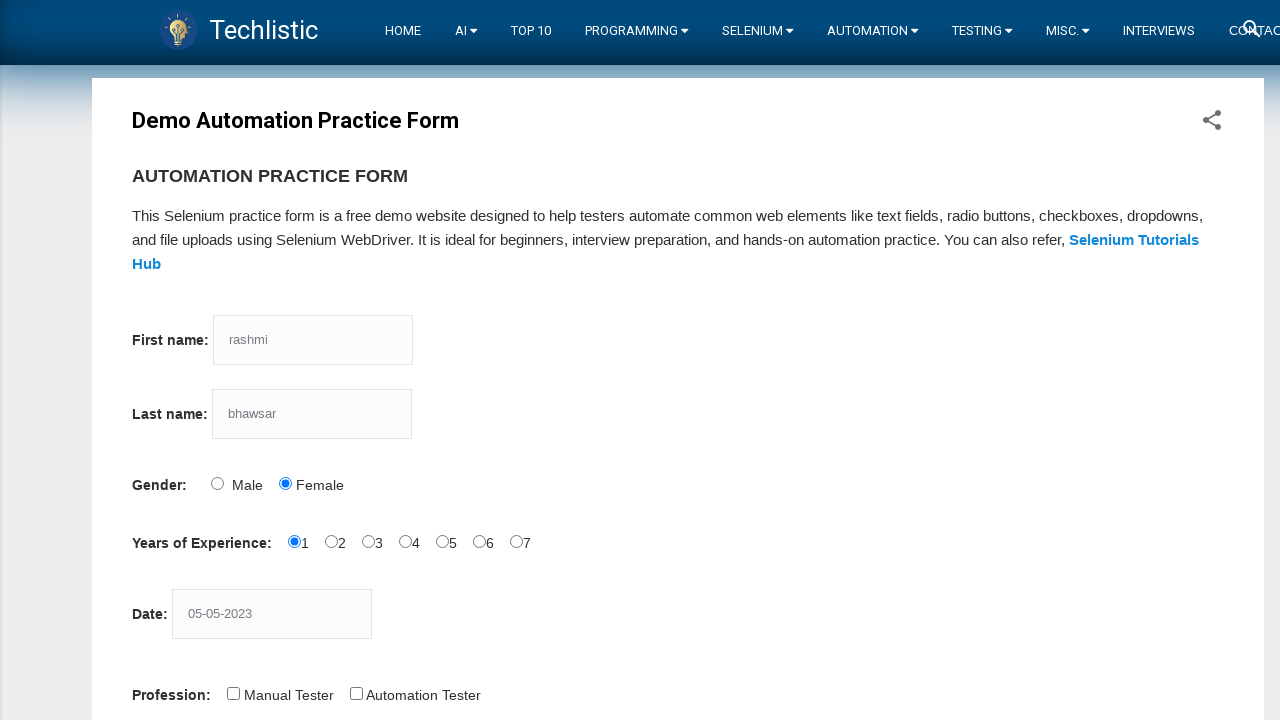

Selected manual tester profession option at (233, 693) on #profession-0
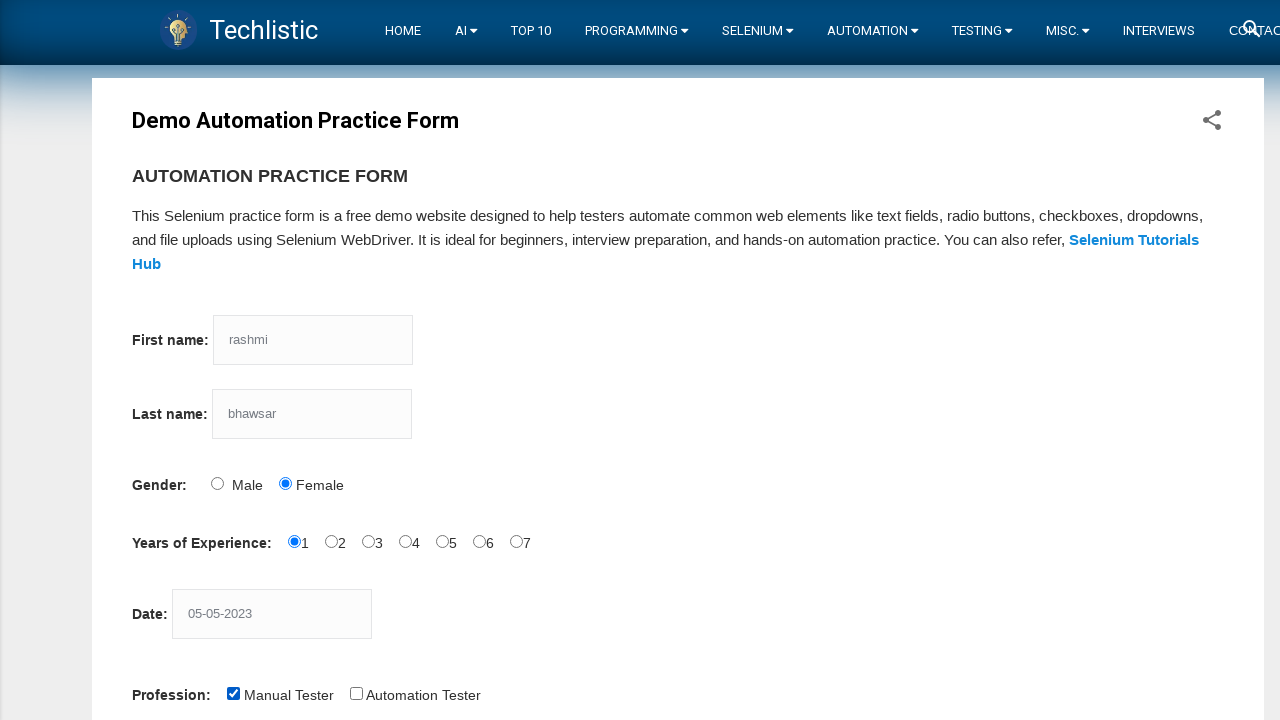

Selected 'South America' from continents dropdown on #continents
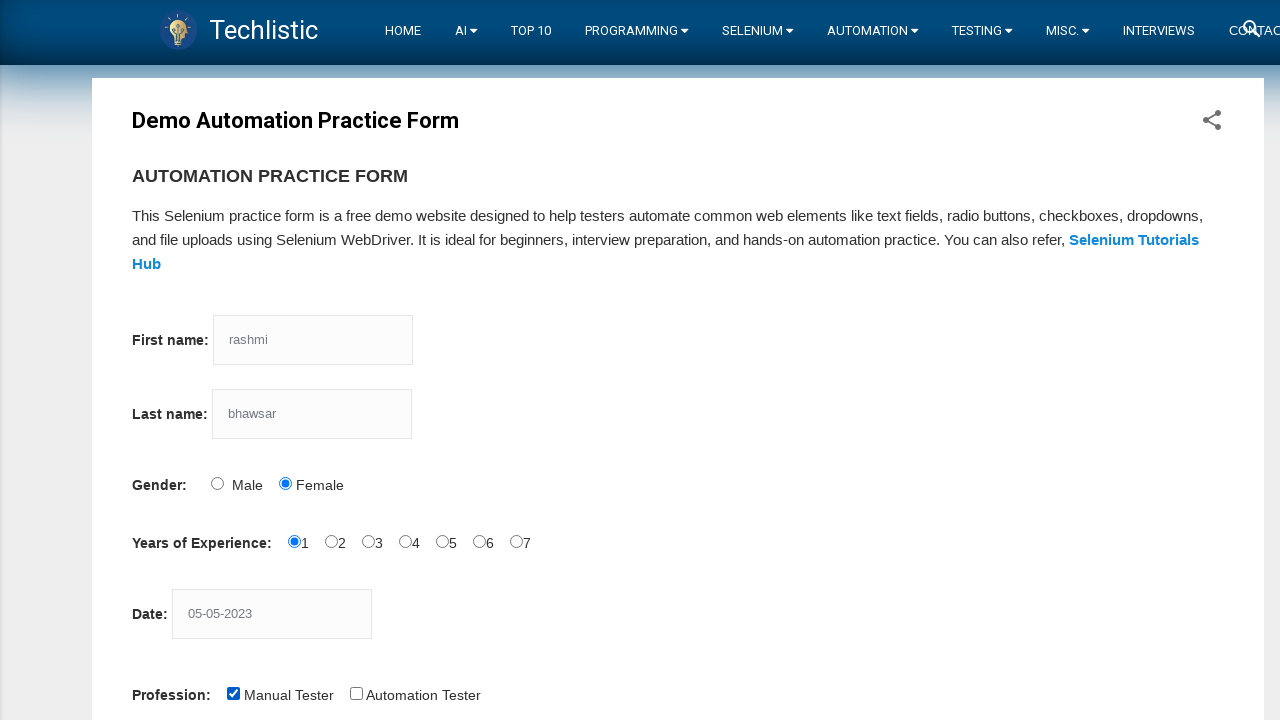

Selected 'WebElement Commands' from Selenium commands dropdown on #selenium_commands
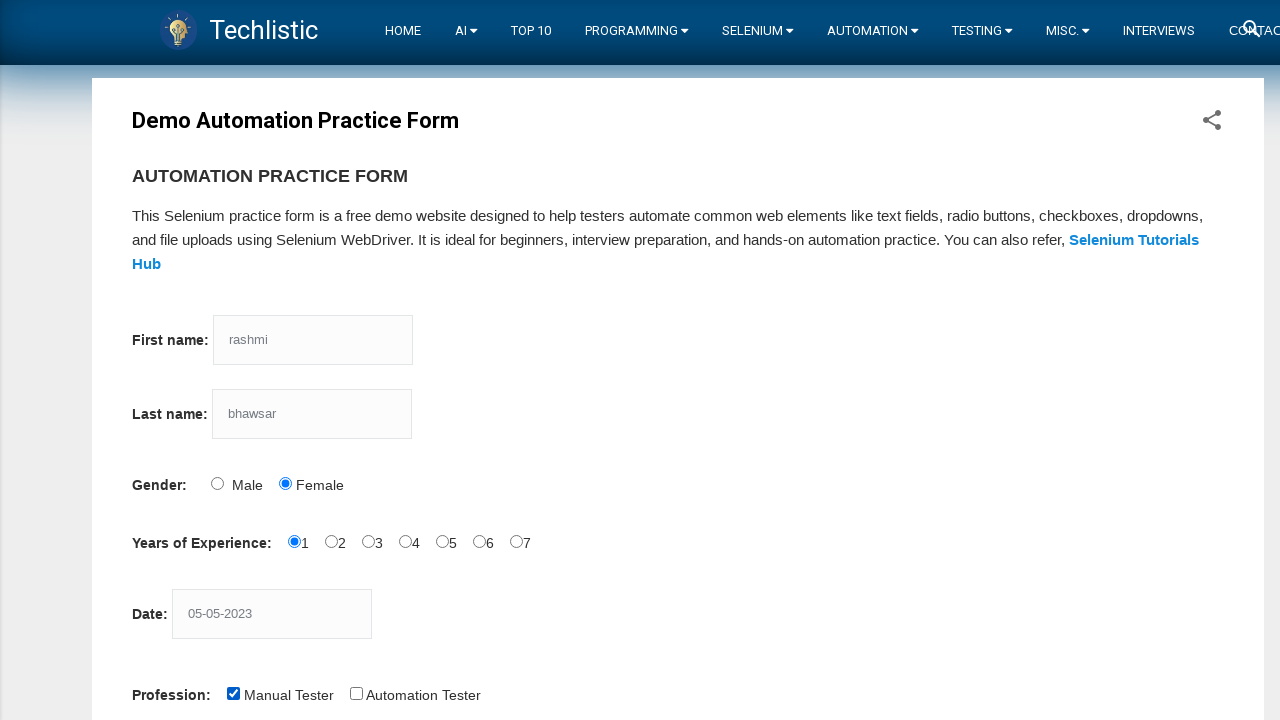

Clicked submit button to submit the form at (157, 360) on #submit
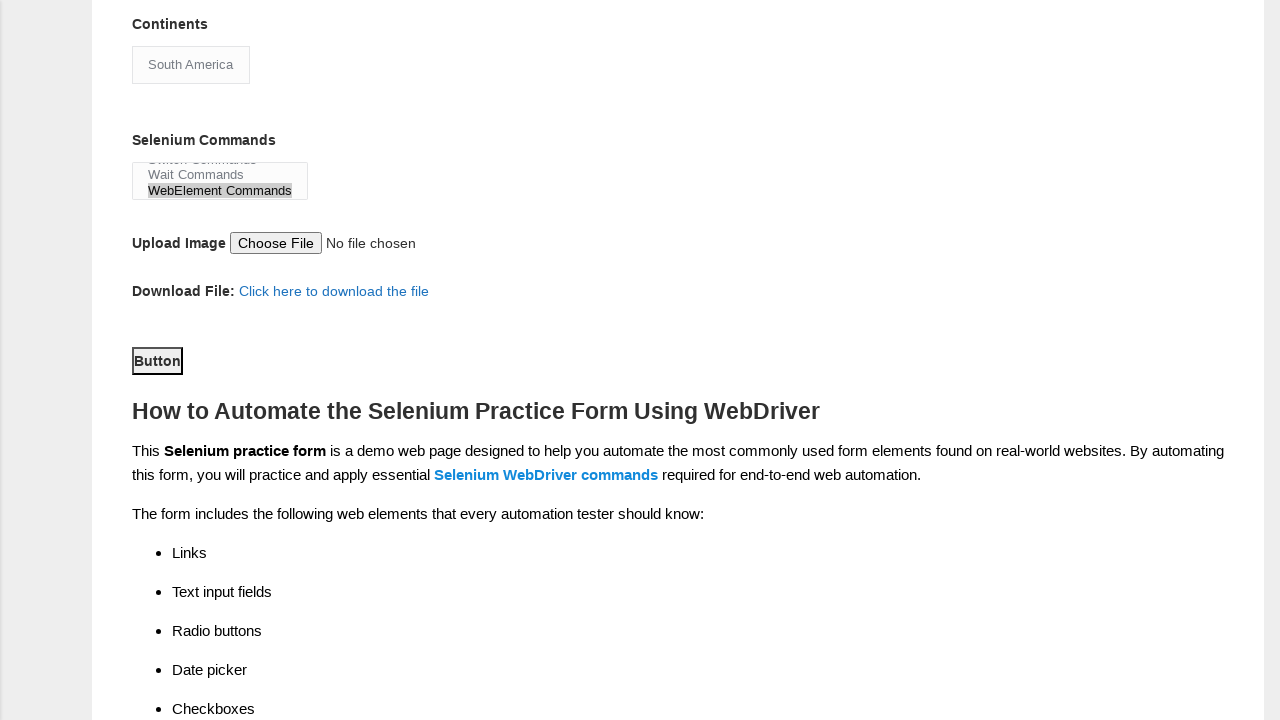

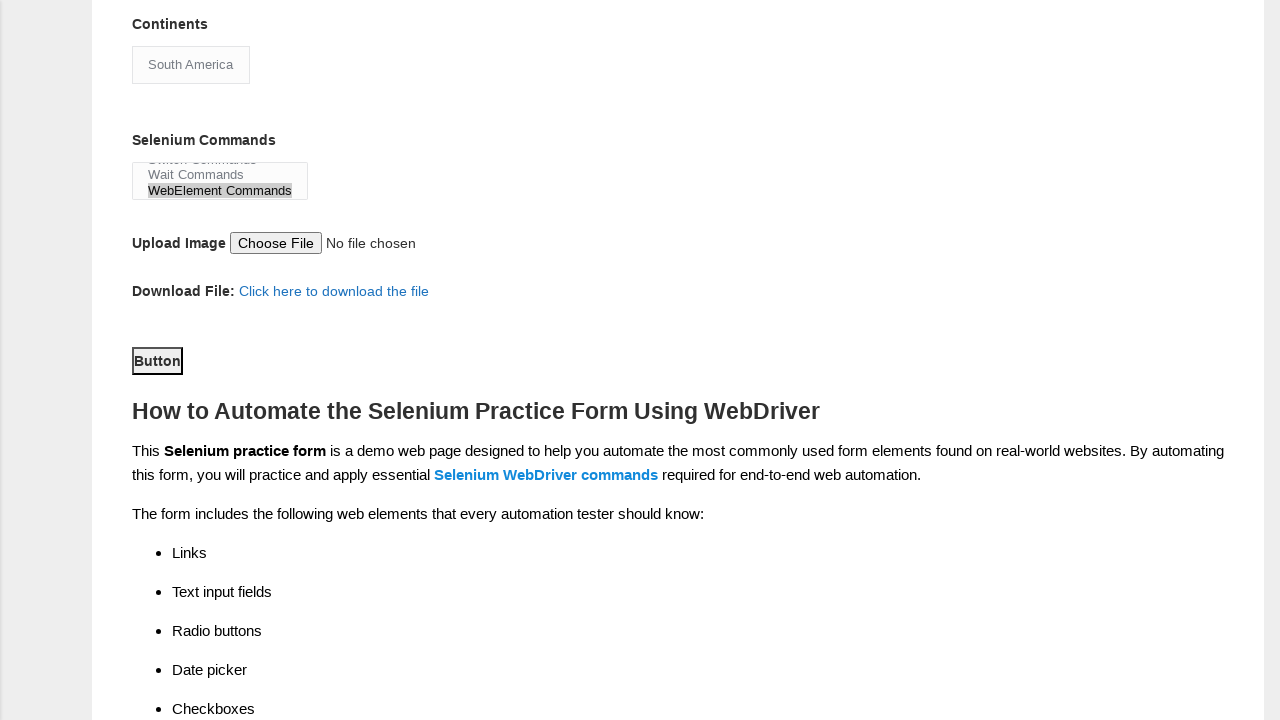